Tests passenger selection by clicking passenger info and selecting adult and child counts from dropdowns

Starting URL: https://book.spicejet.com/search.aspx

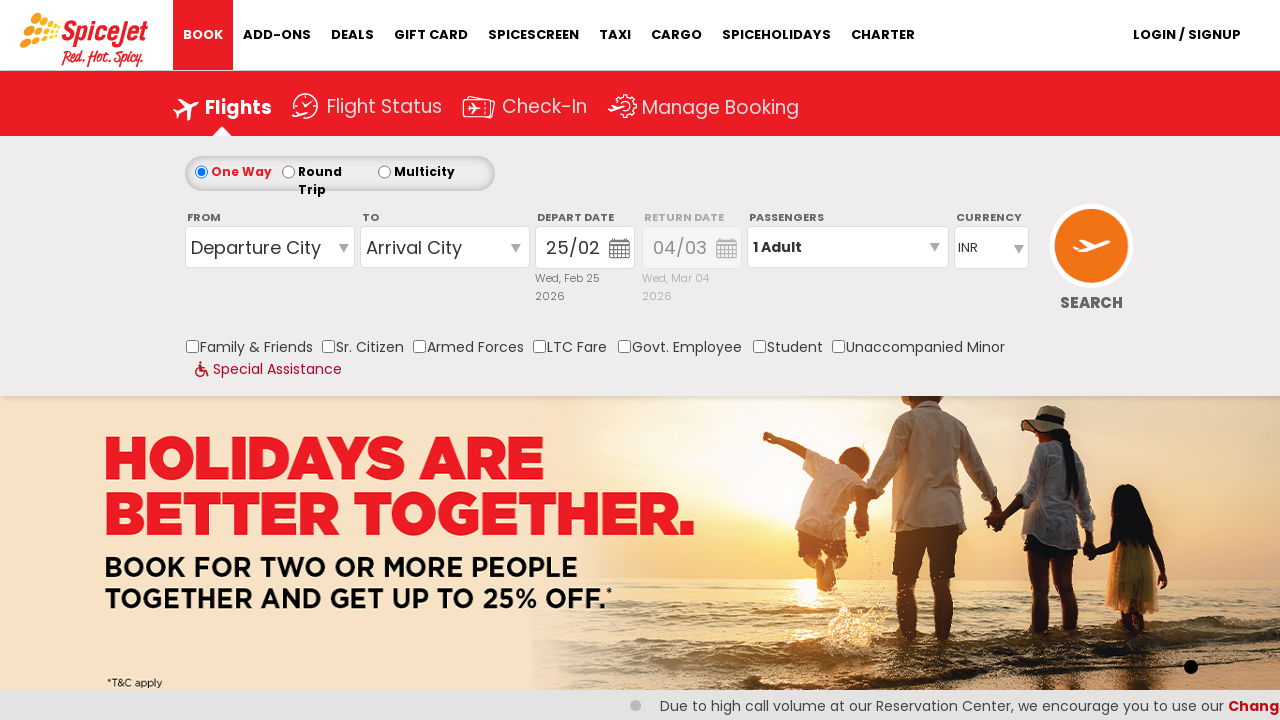

Clicked on passenger info section at (848, 247) on #divpaxinfo
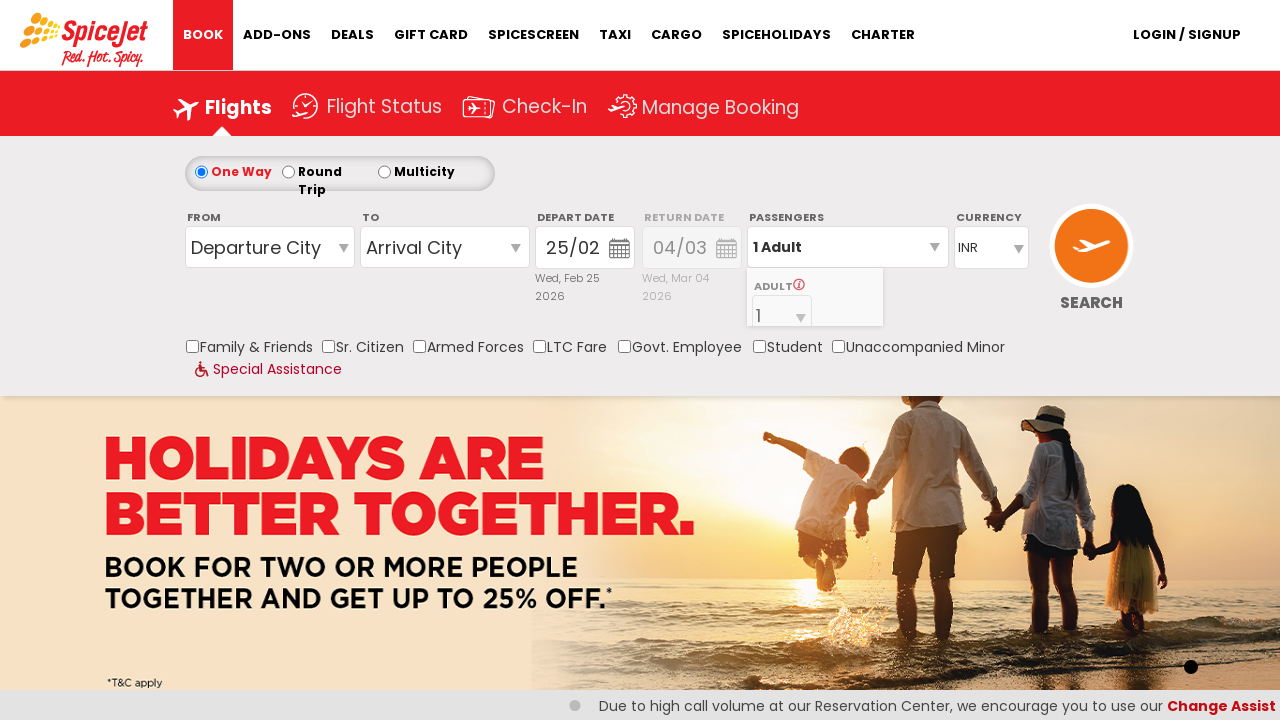

Located adult passenger dropdown
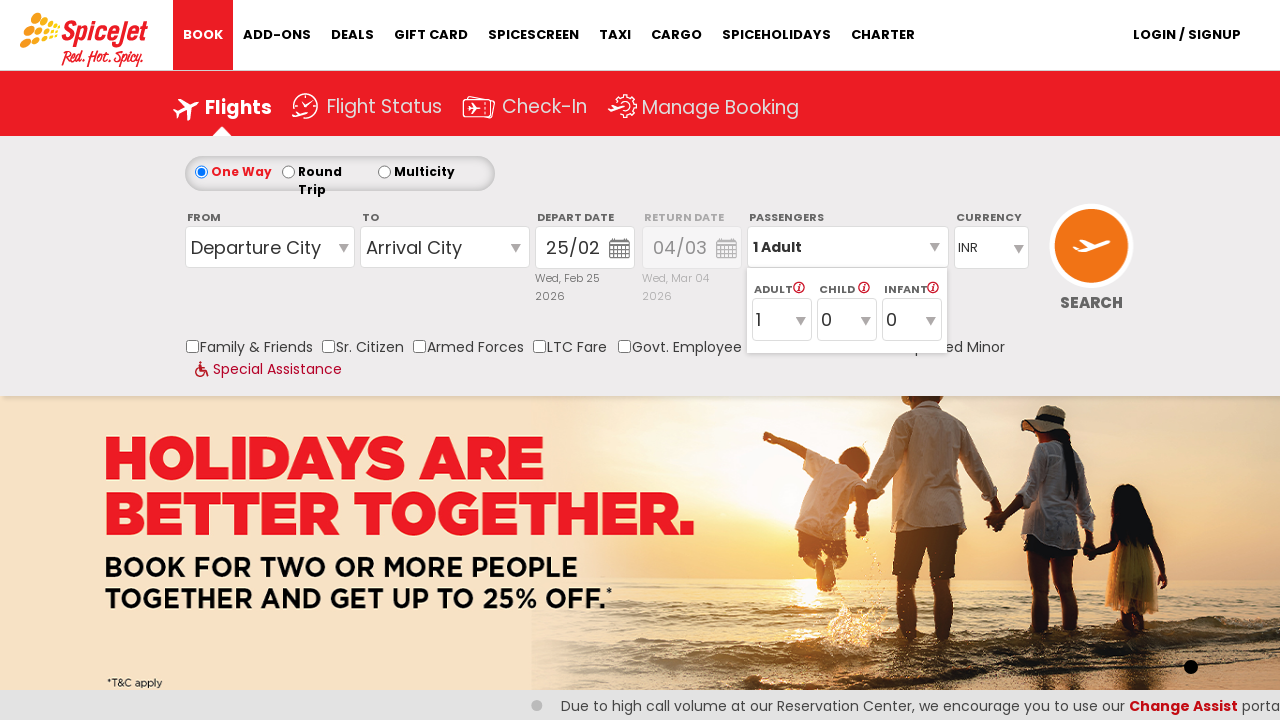

Selected 4 adults from dropdown on #ControlGroupSearchView_AvailabilitySearchInputSearchView_DropDownListPassengerT
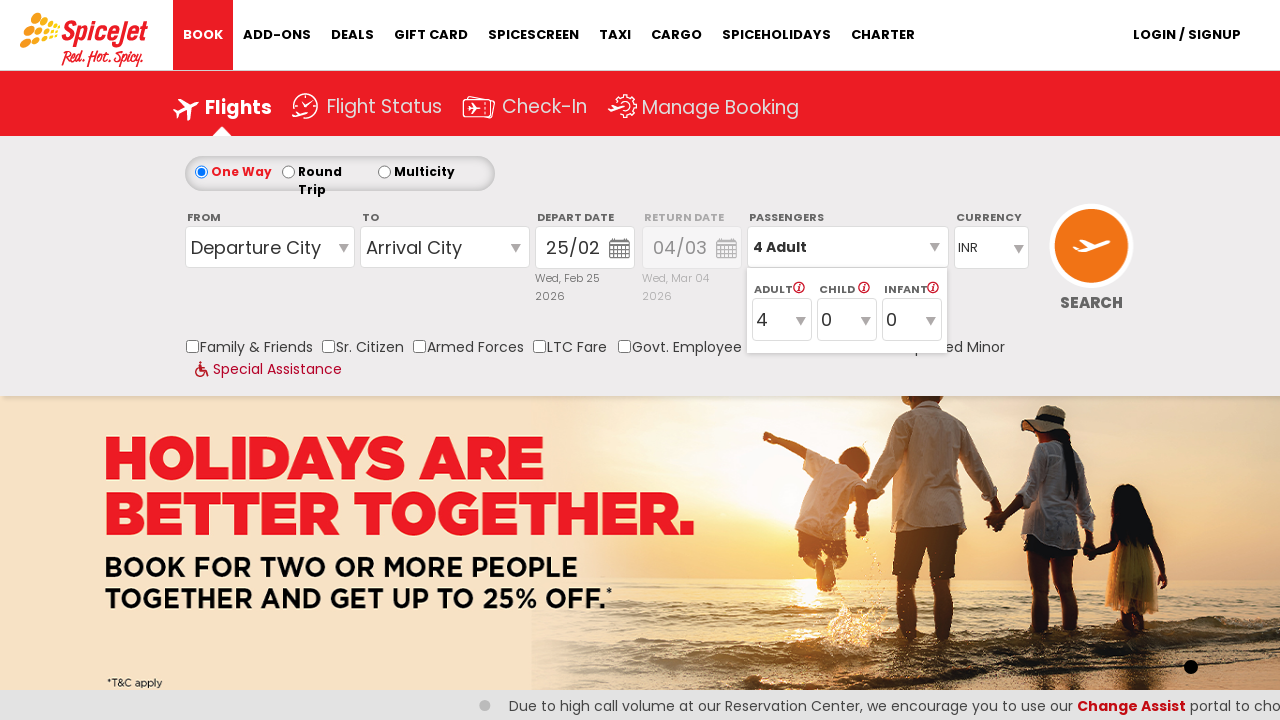

Located child passenger dropdown
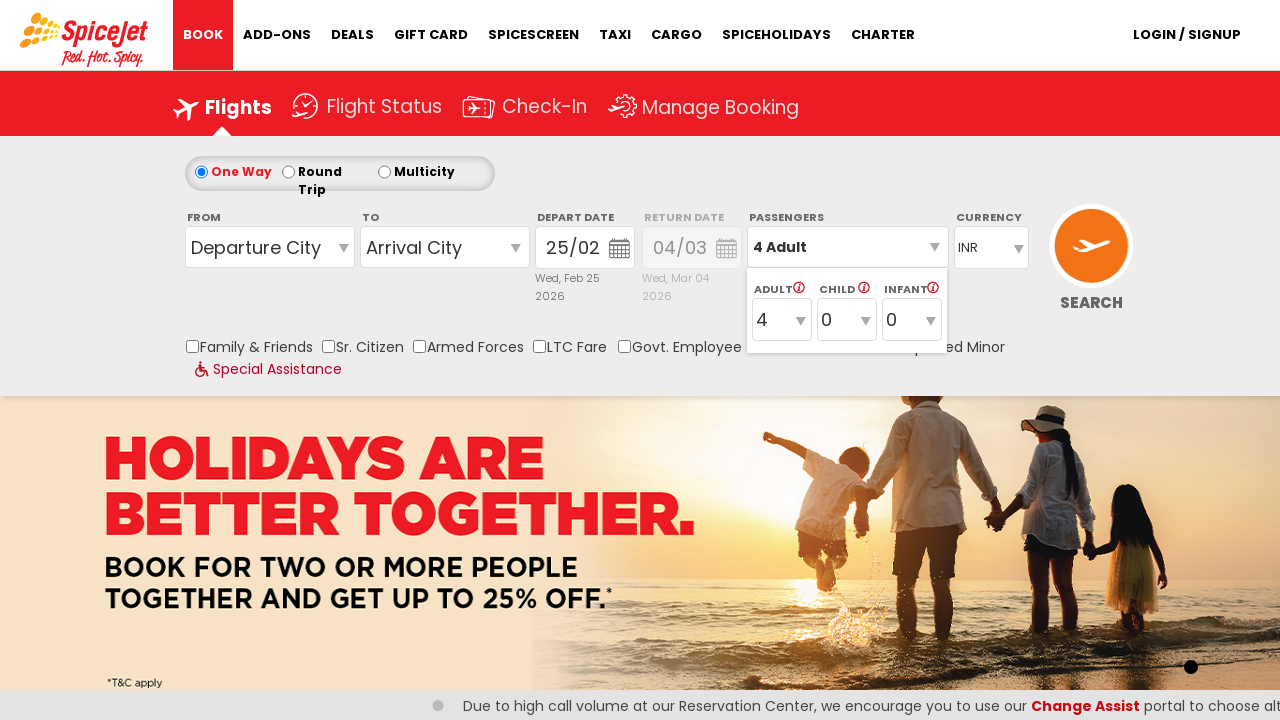

Selected 3 children from dropdown on #ControlGroupSearchView_AvailabilitySearchInputSearchView_DropDownListPassengerT
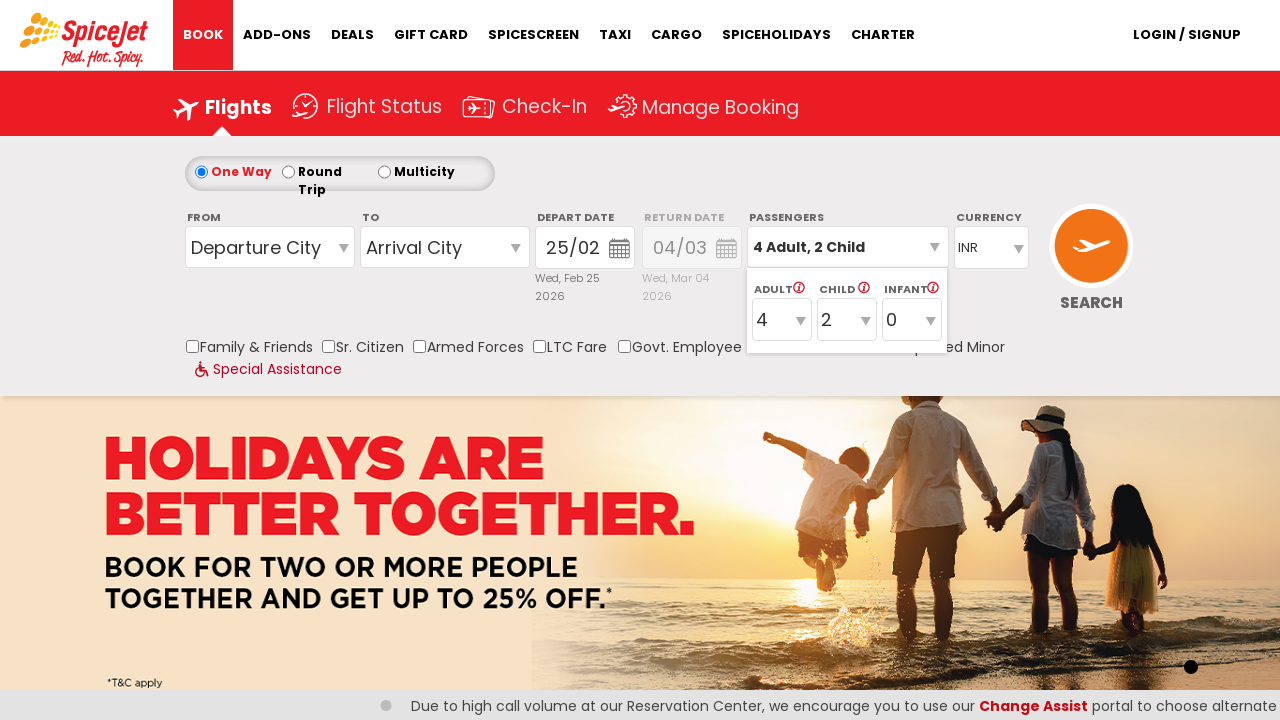

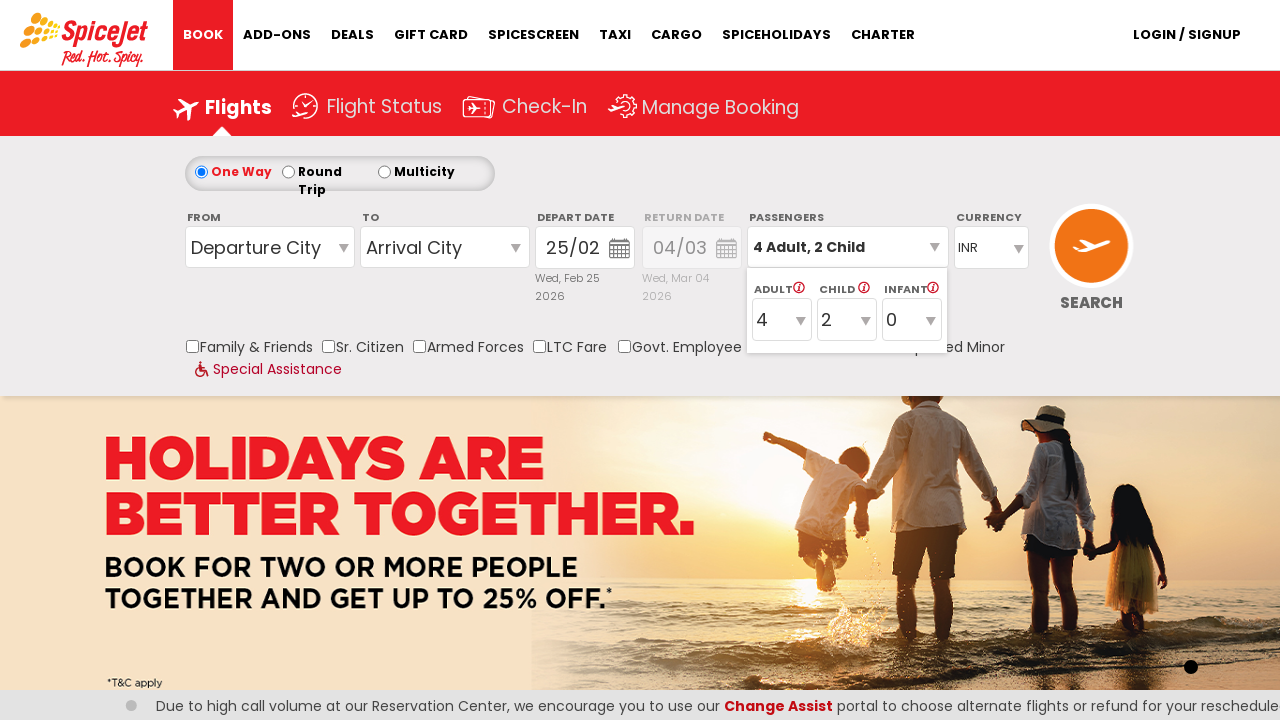